Tests DOM manipulation on a challenging DOM page by locating various table cells using complex XPath selectors and clicking a success button based on its background color.

Starting URL: http://the-internet.herokuapp.com/challenging_dom

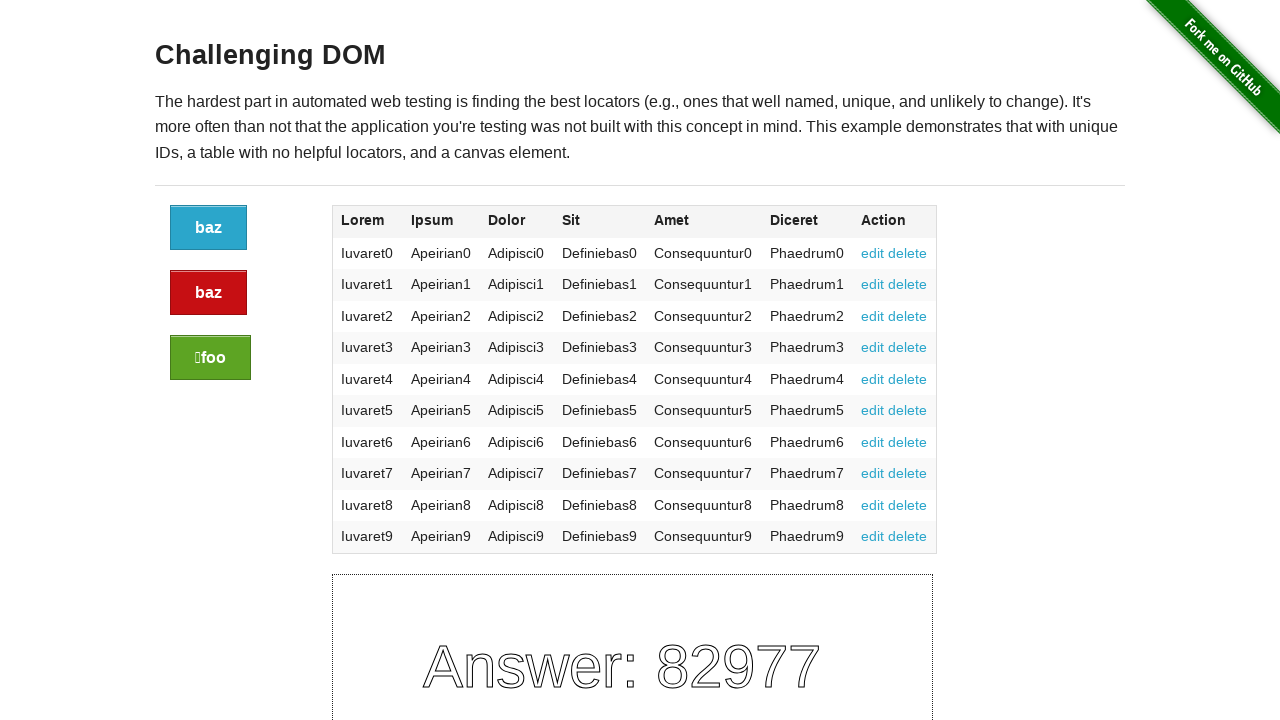

Located table cell in row 3 under 'Diceret' column
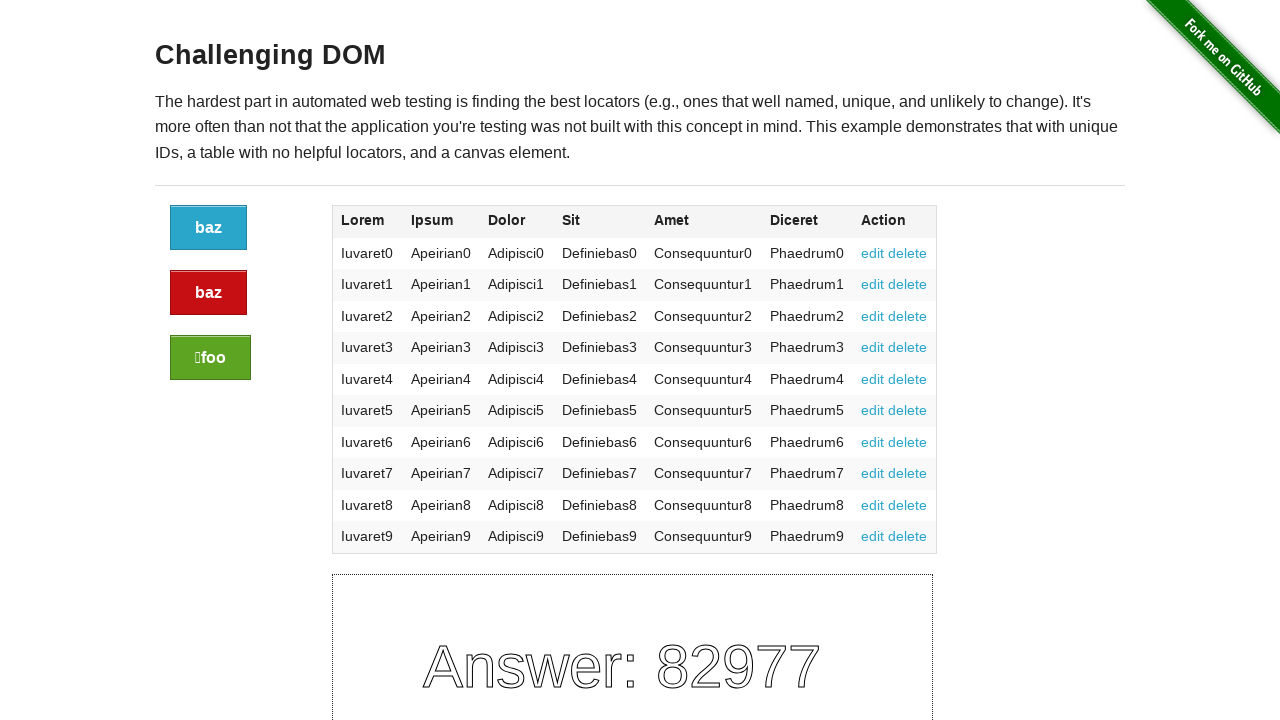

Scrolled Diceret cell into view
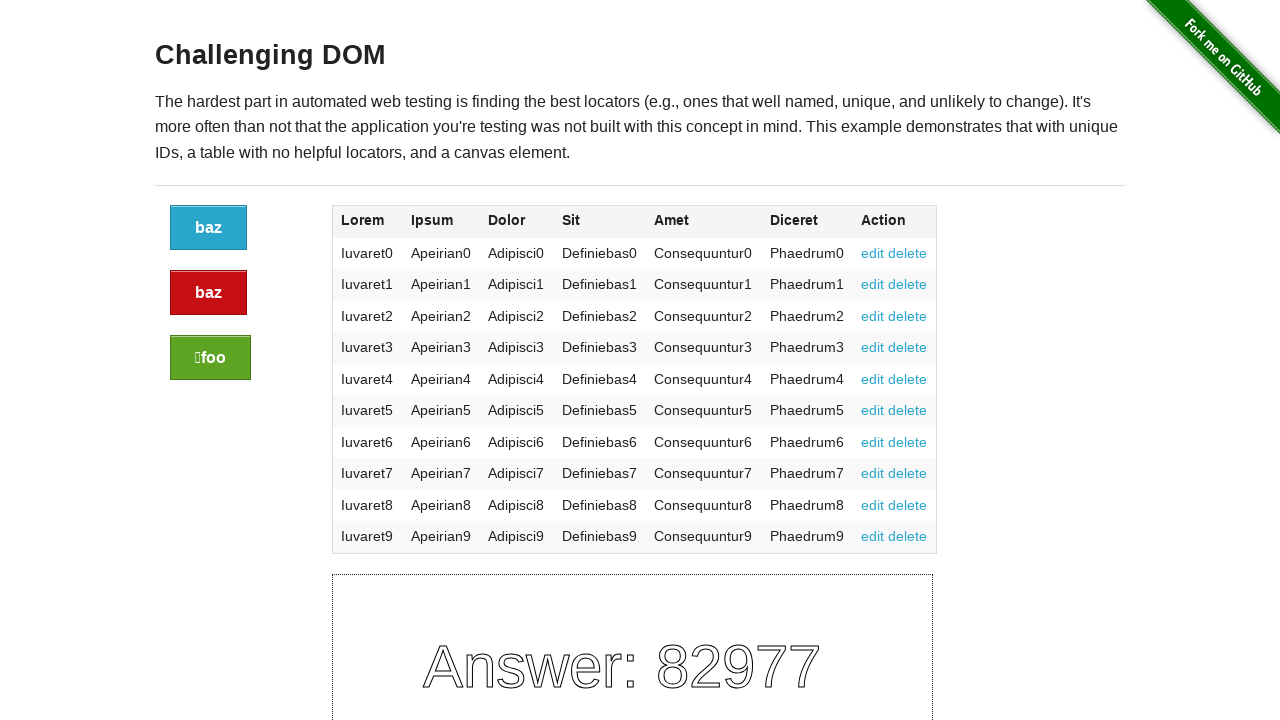

Located delete link for Apeirian7 row
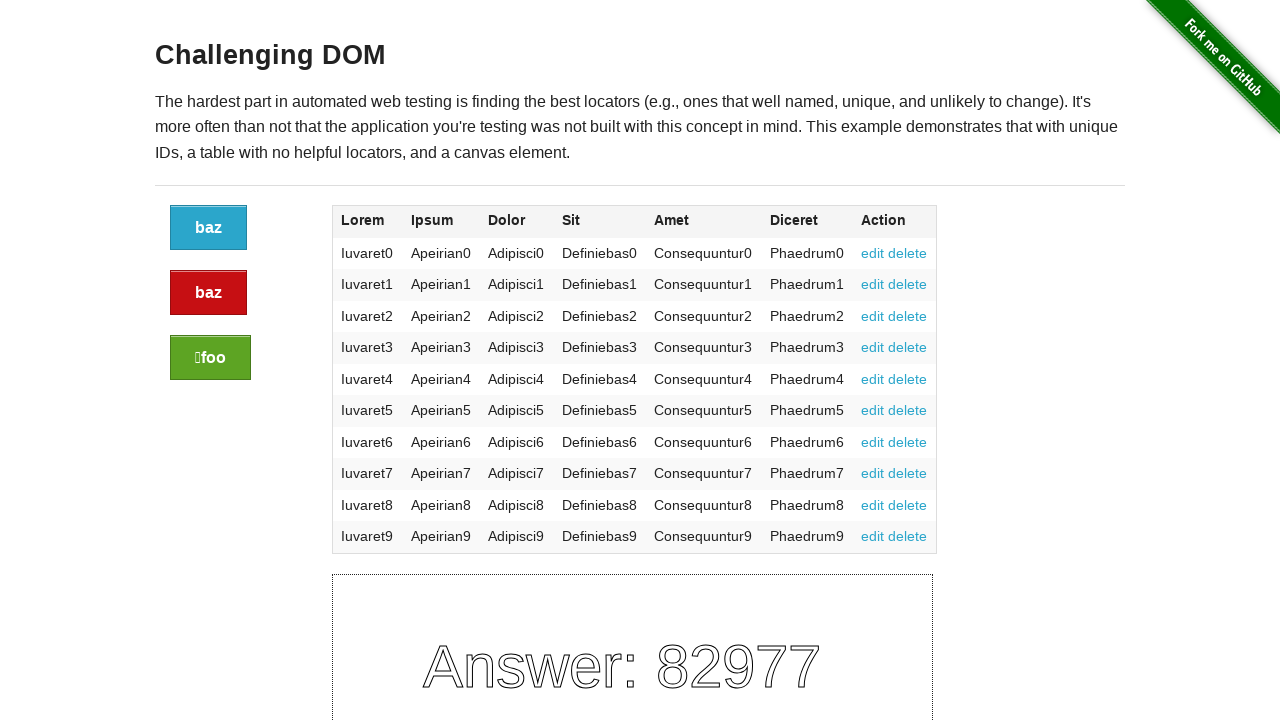

Scrolled Apeirian7 delete link into view
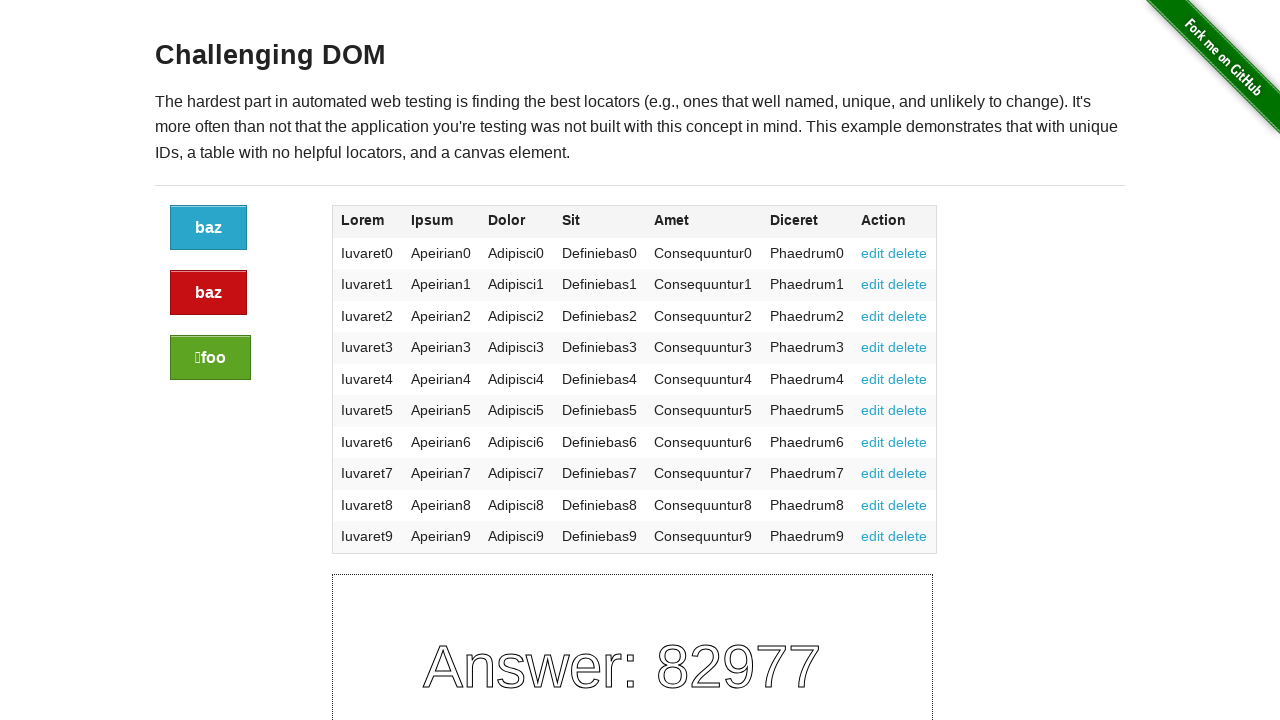

Located edit link for Apeirian2 row
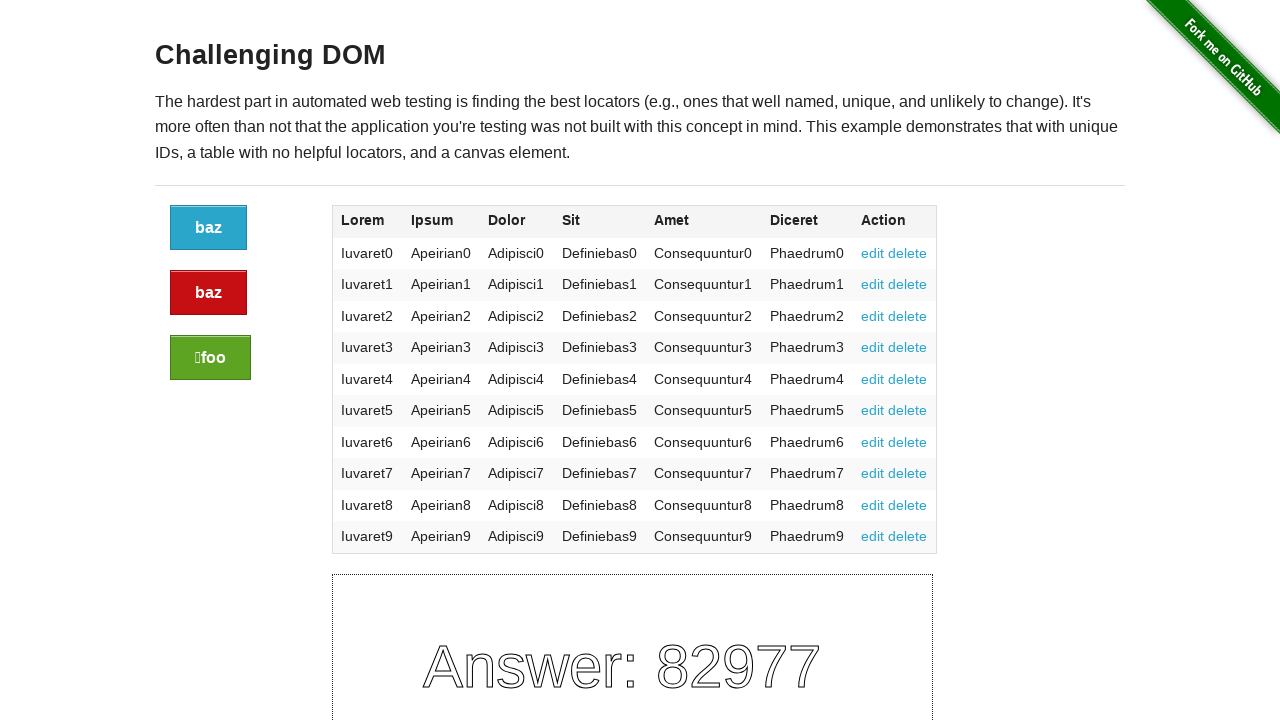

Scrolled Apeirian2 edit link into view
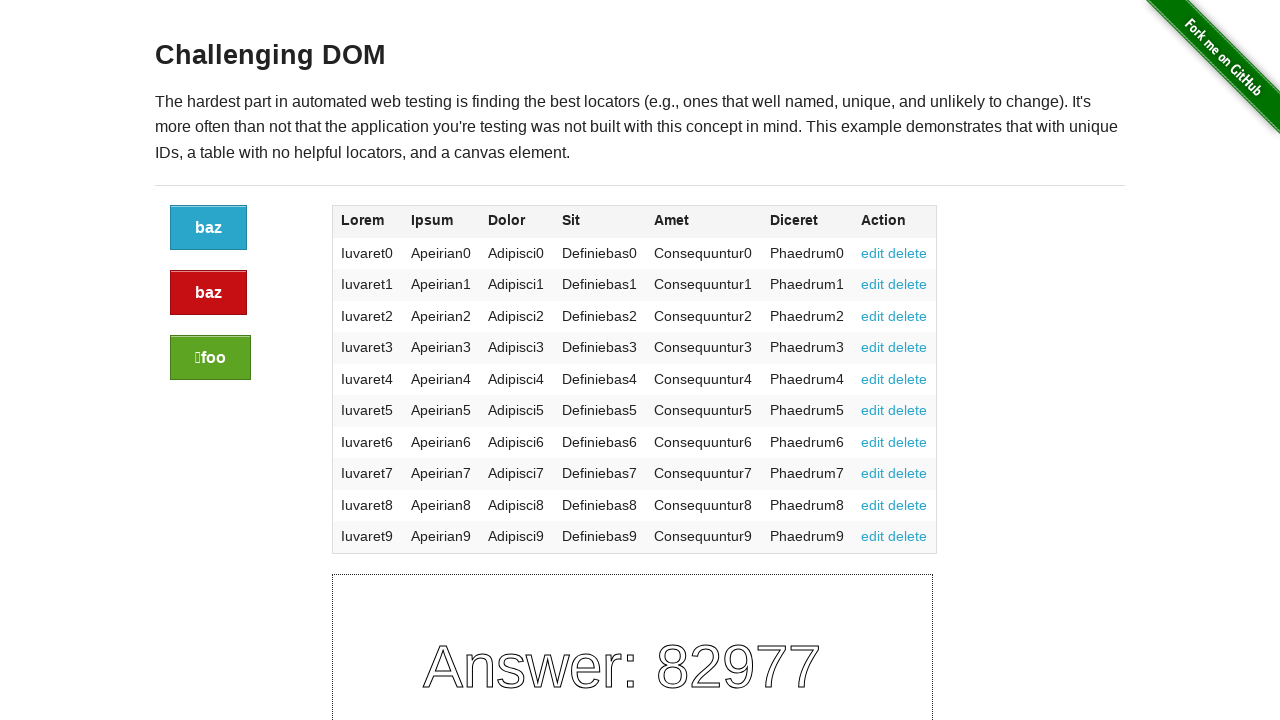

Located Definiebas7 cell
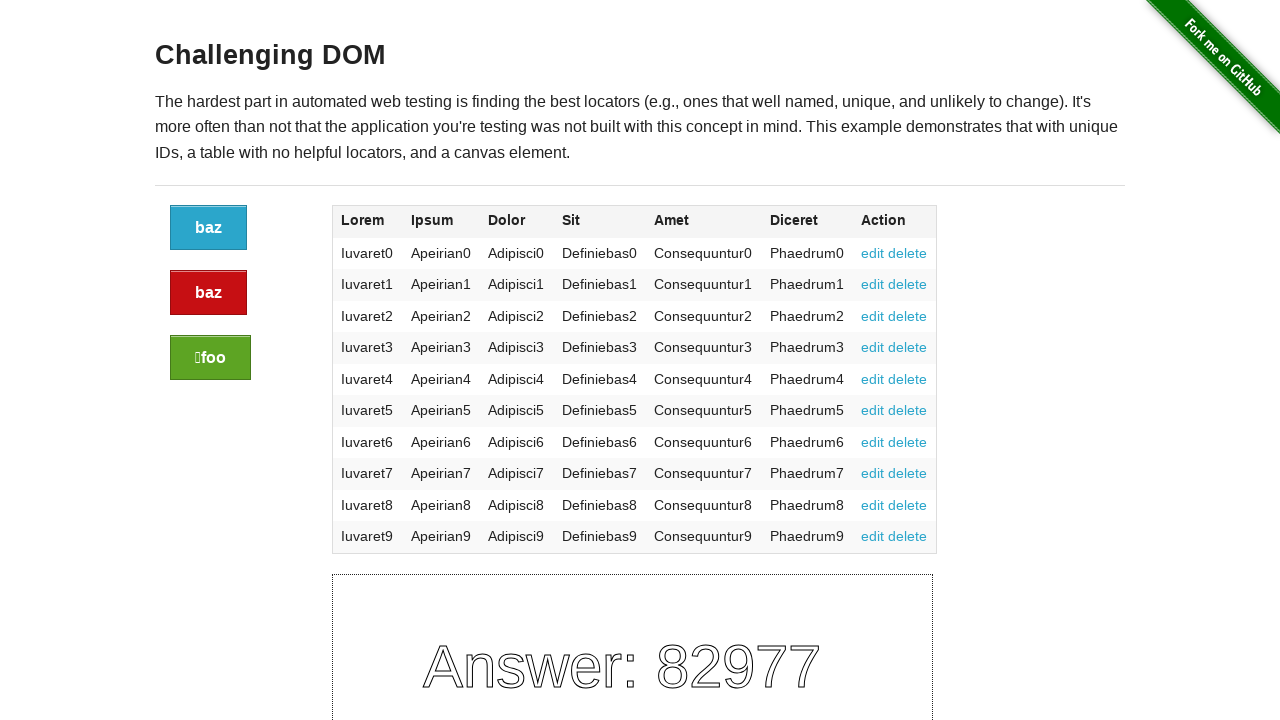

Scrolled Definiebas7 cell into view
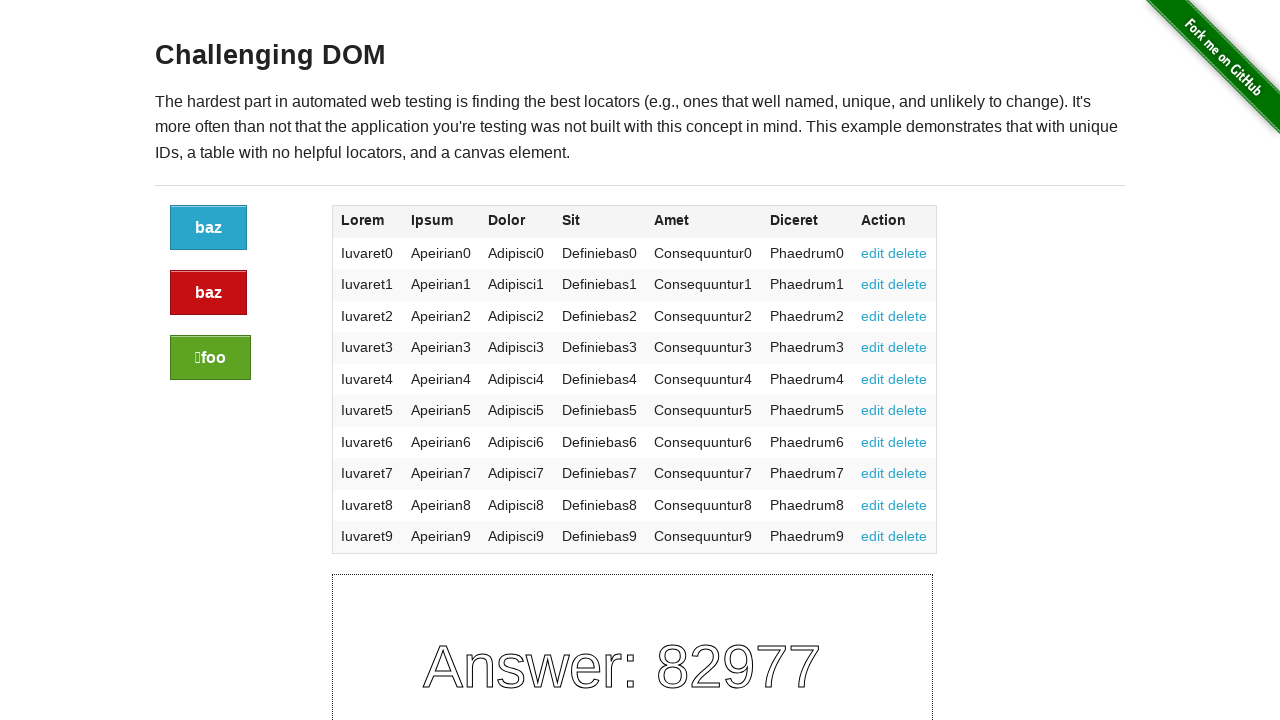

Located Iuvaret7 cell
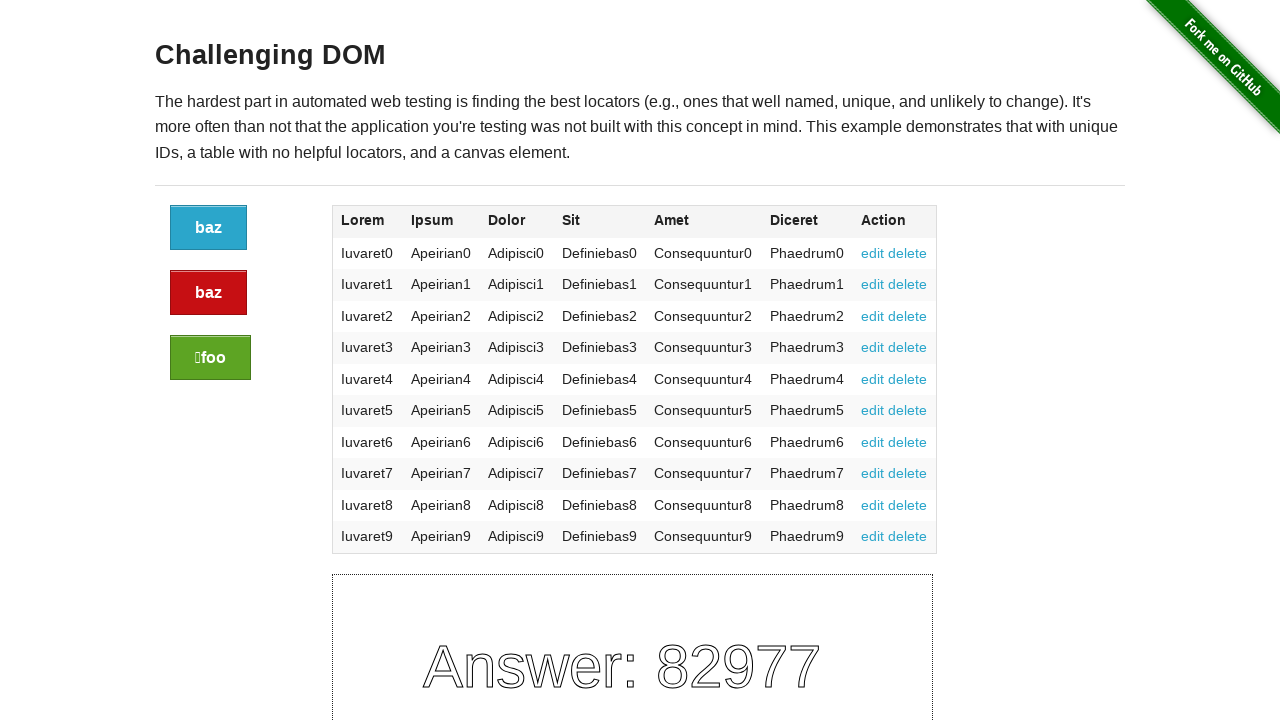

Scrolled Iuvaret7 cell into view
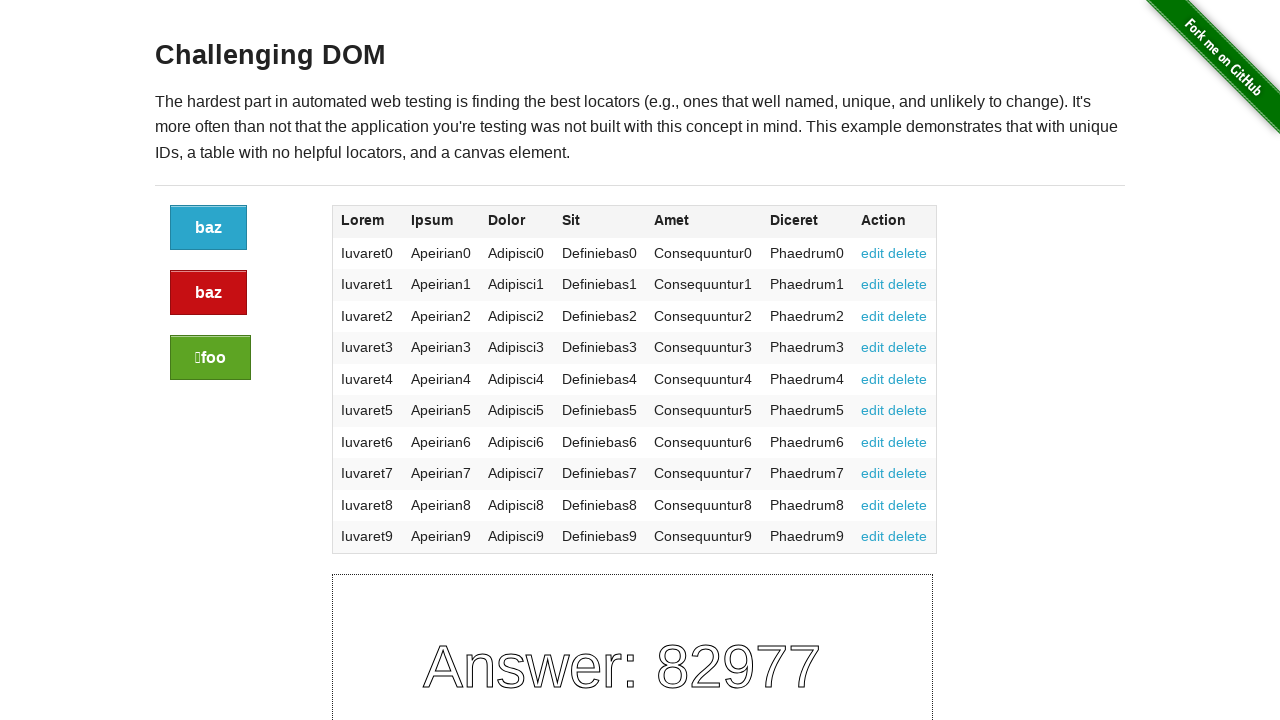

Located success button with green background color
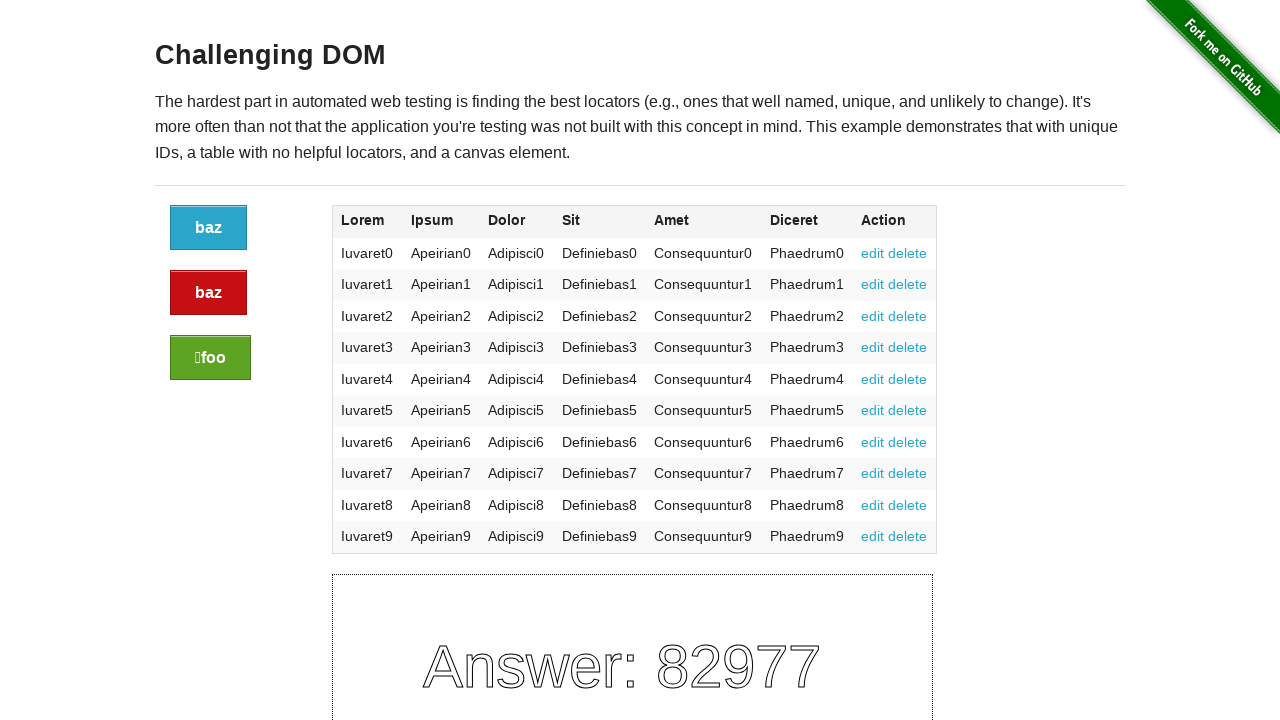

Clicked success button at (210, 358) on a.button.success
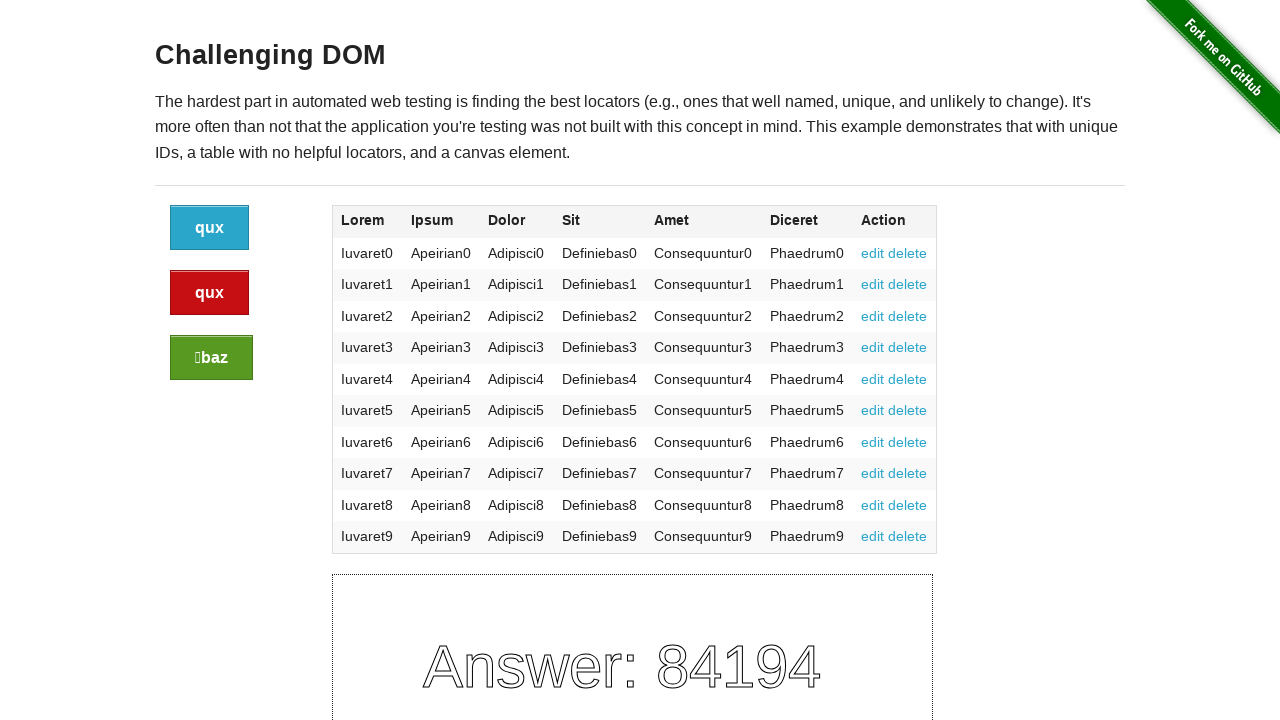

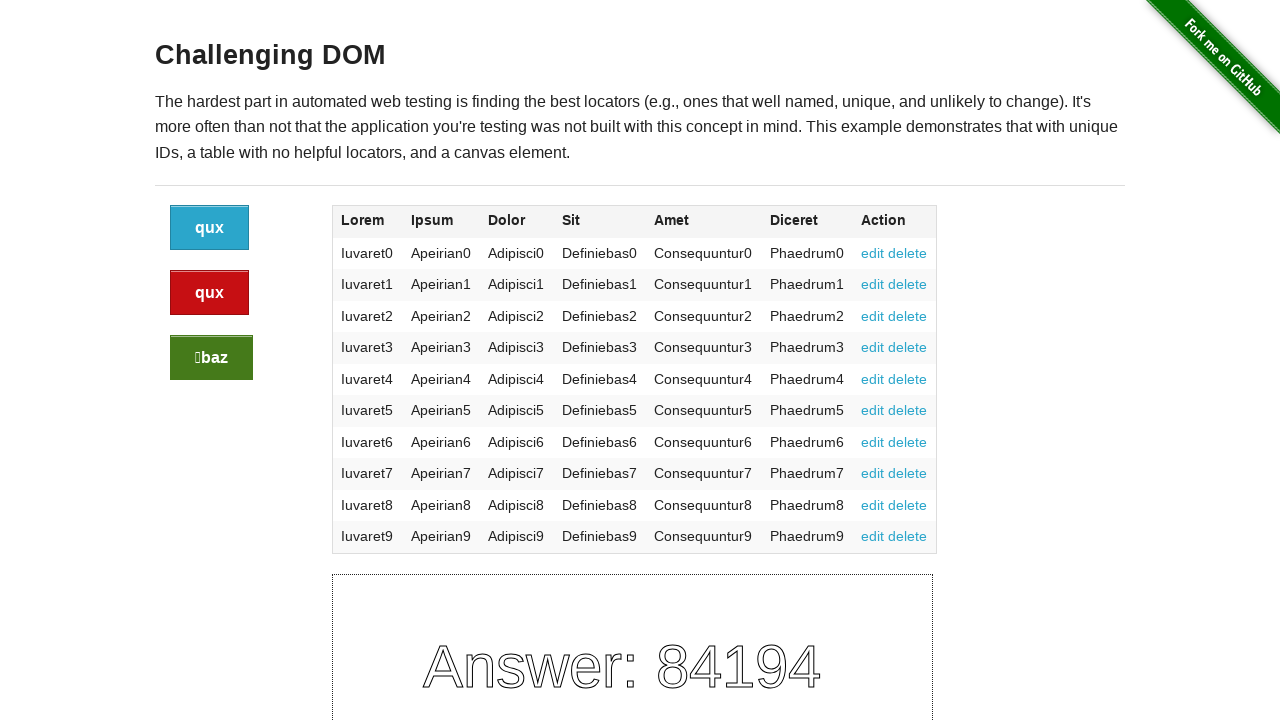